Tests the complete e-commerce add to cart flow: searches for products, adds Cashews to cart, proceeds to checkout, selects country, and places order

Starting URL: https://rahulshettyacademy.com/seleniumPractise/#/

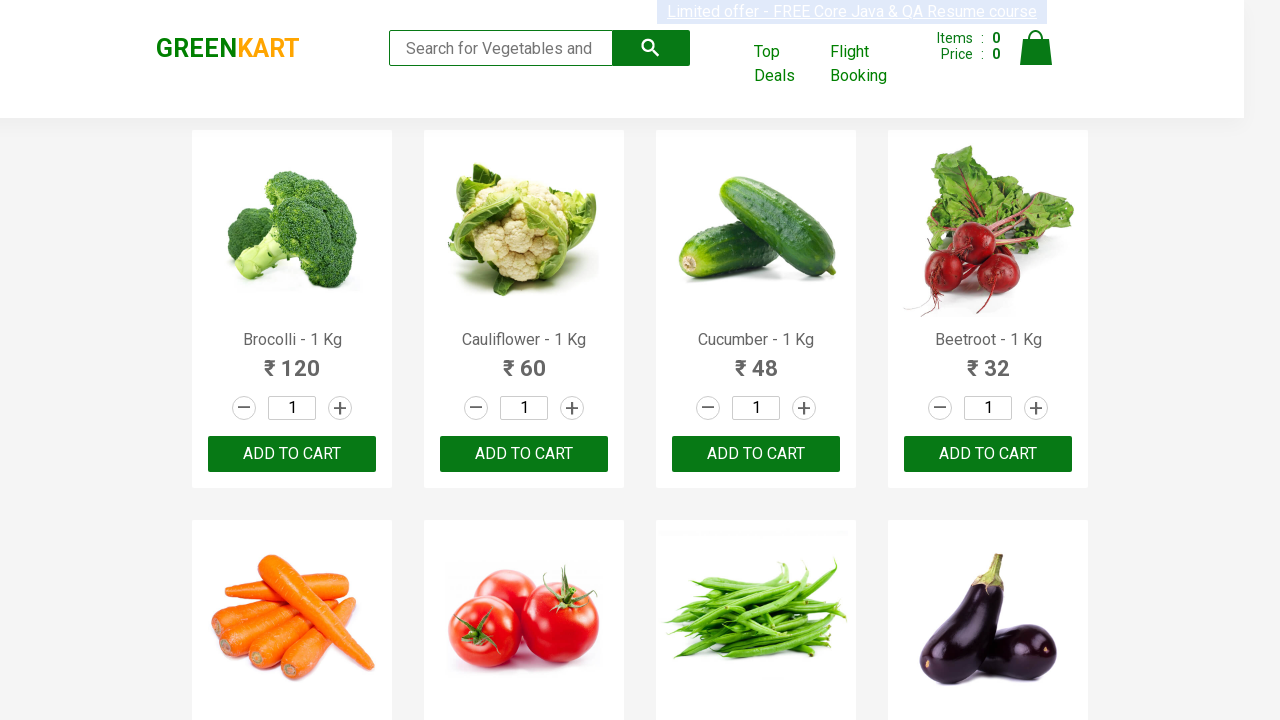

Filled search field with 'ca' to find products on .search-keyword
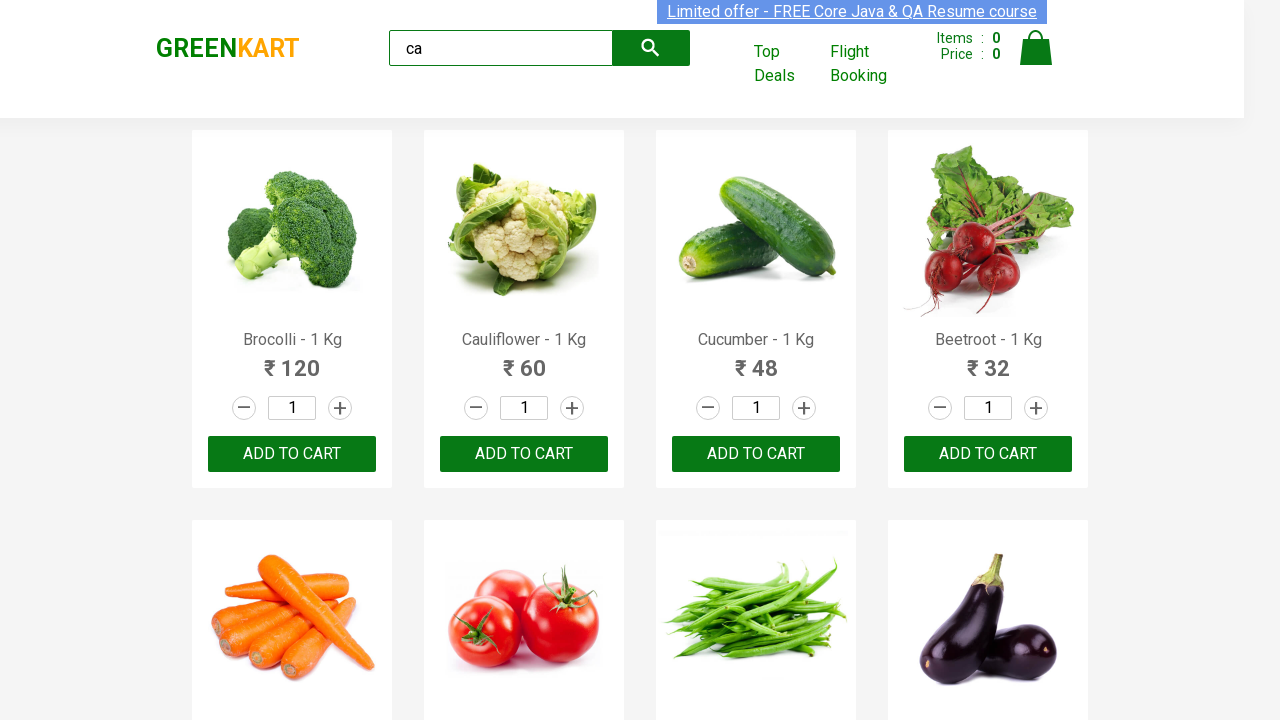

Products loaded successfully
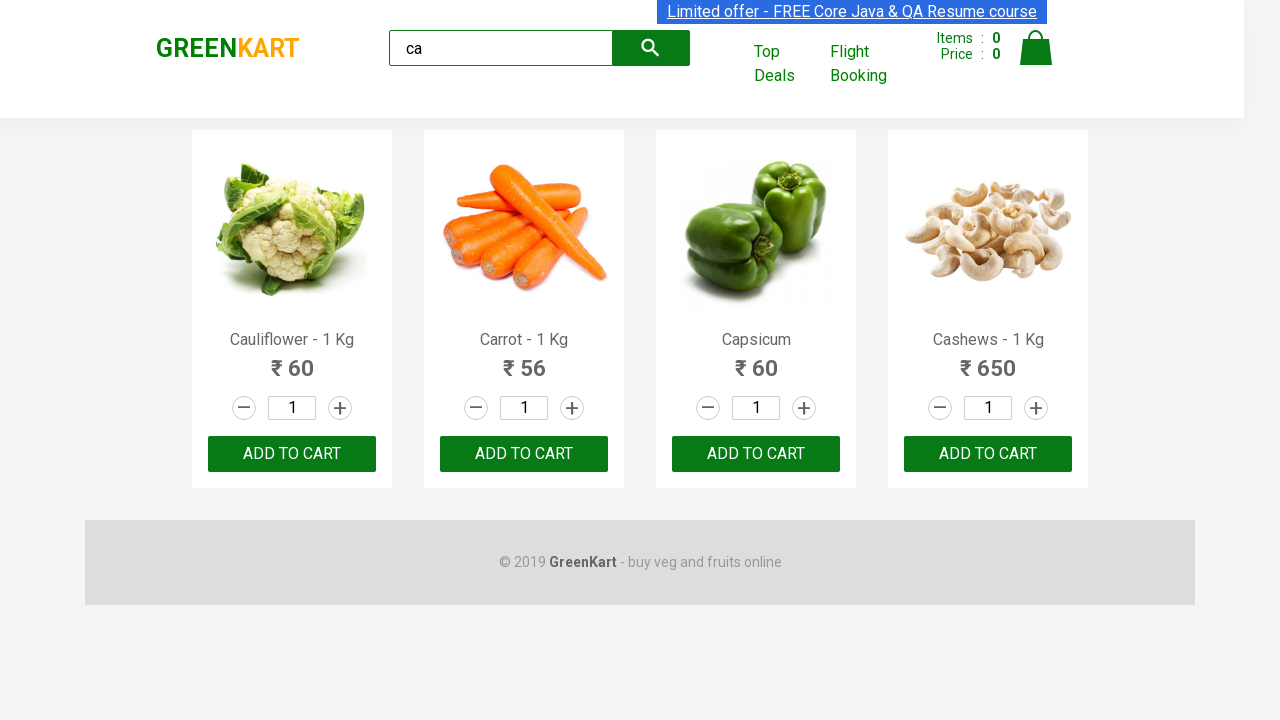

Retrieved list of all products
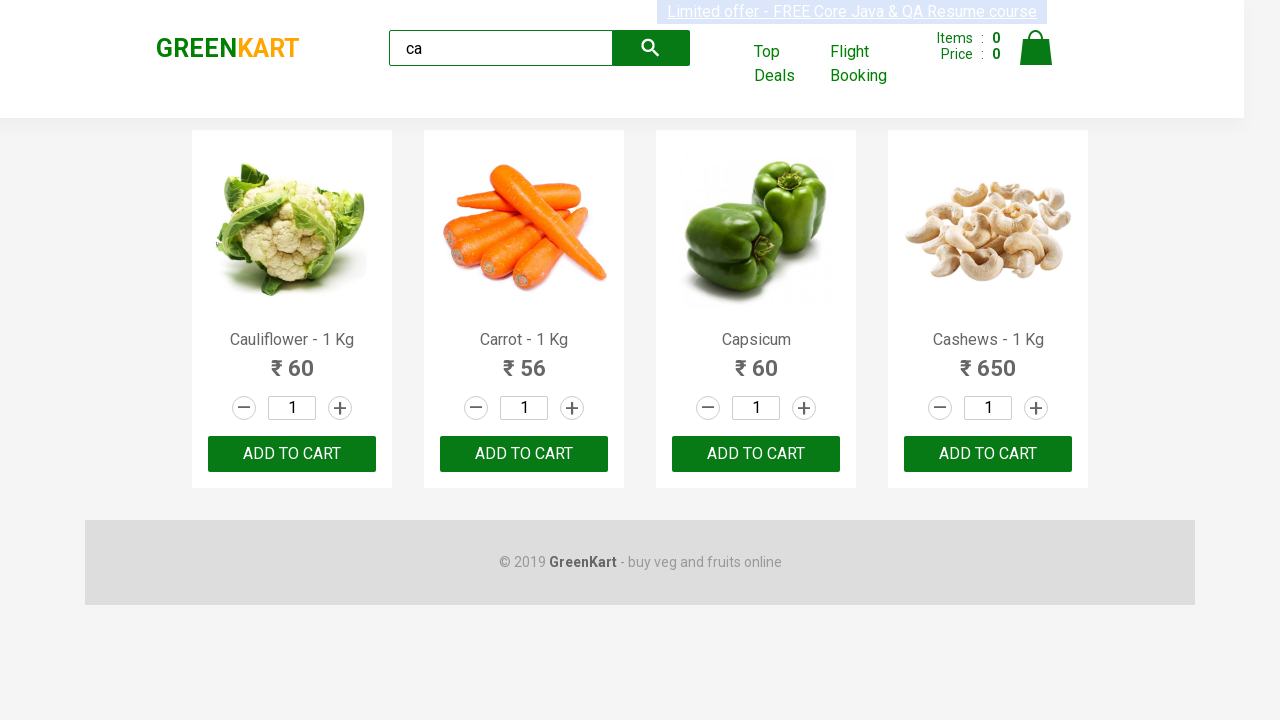

Found and clicked 'Add to cart' button for Cashews product at (988, 454) on .products .product >> nth=3 >> button
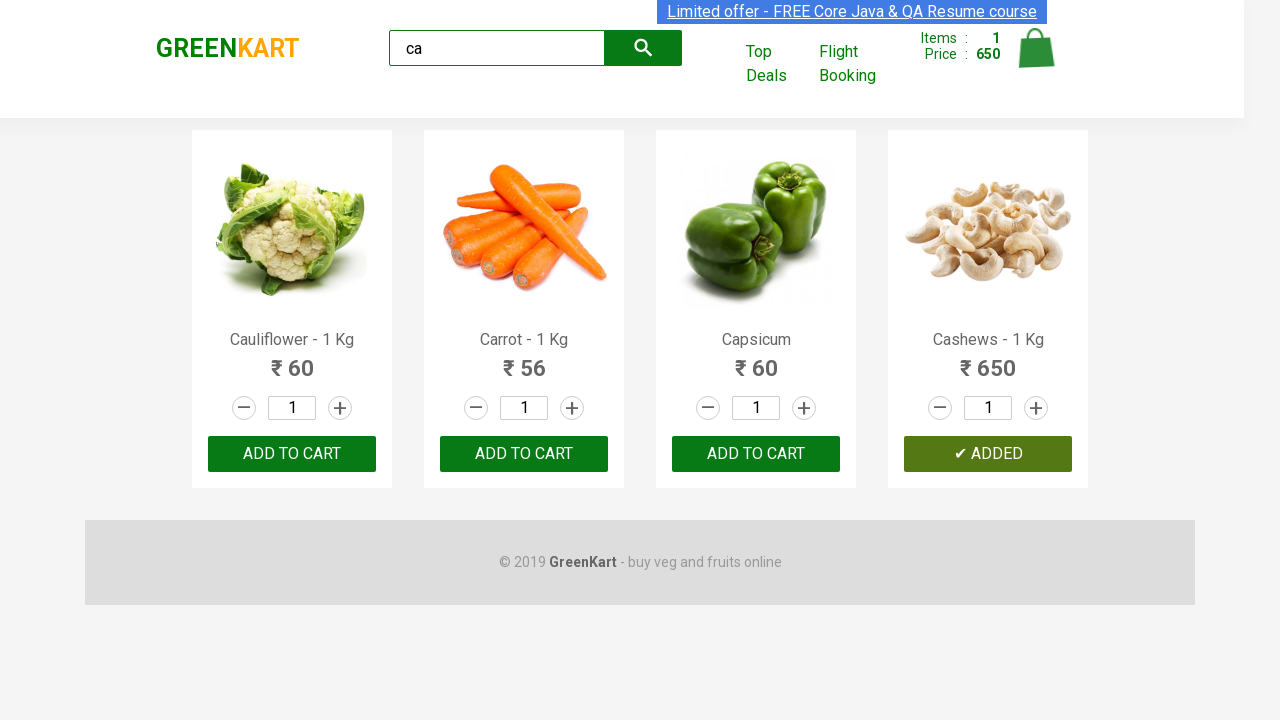

Clicked cart icon to view cart at (1036, 59) on .cart-icon
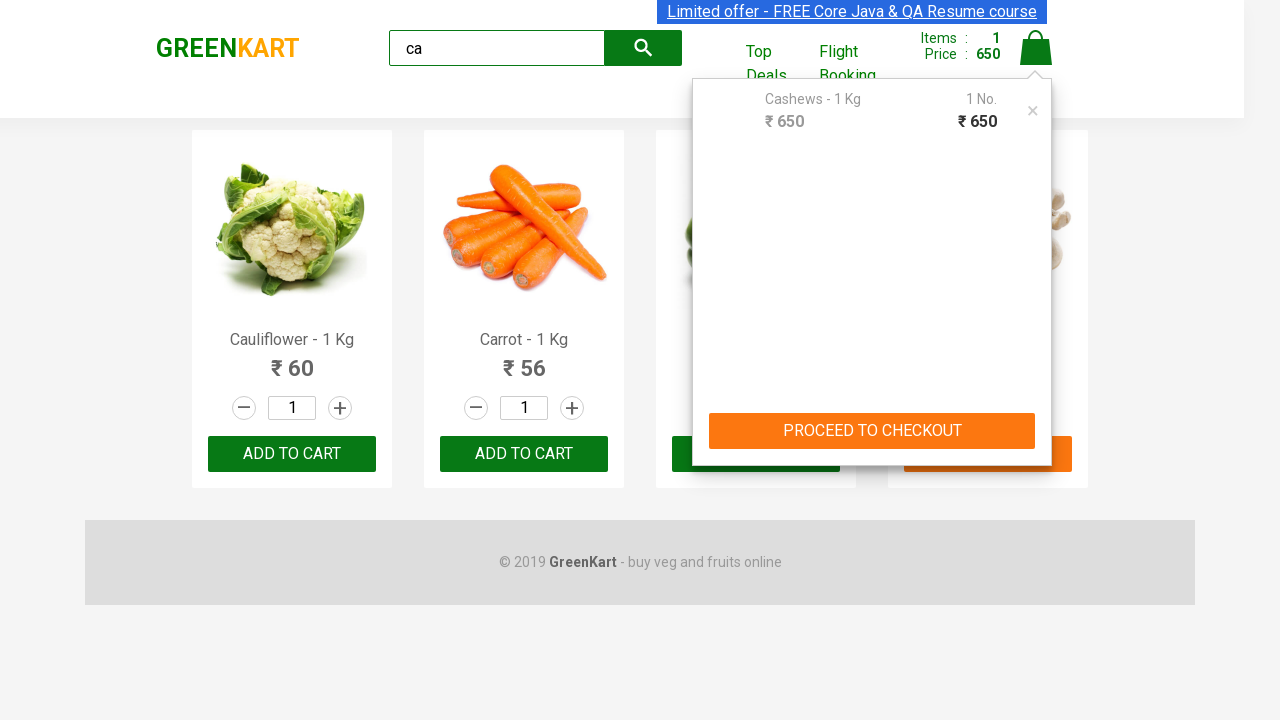

Cart preview button loaded
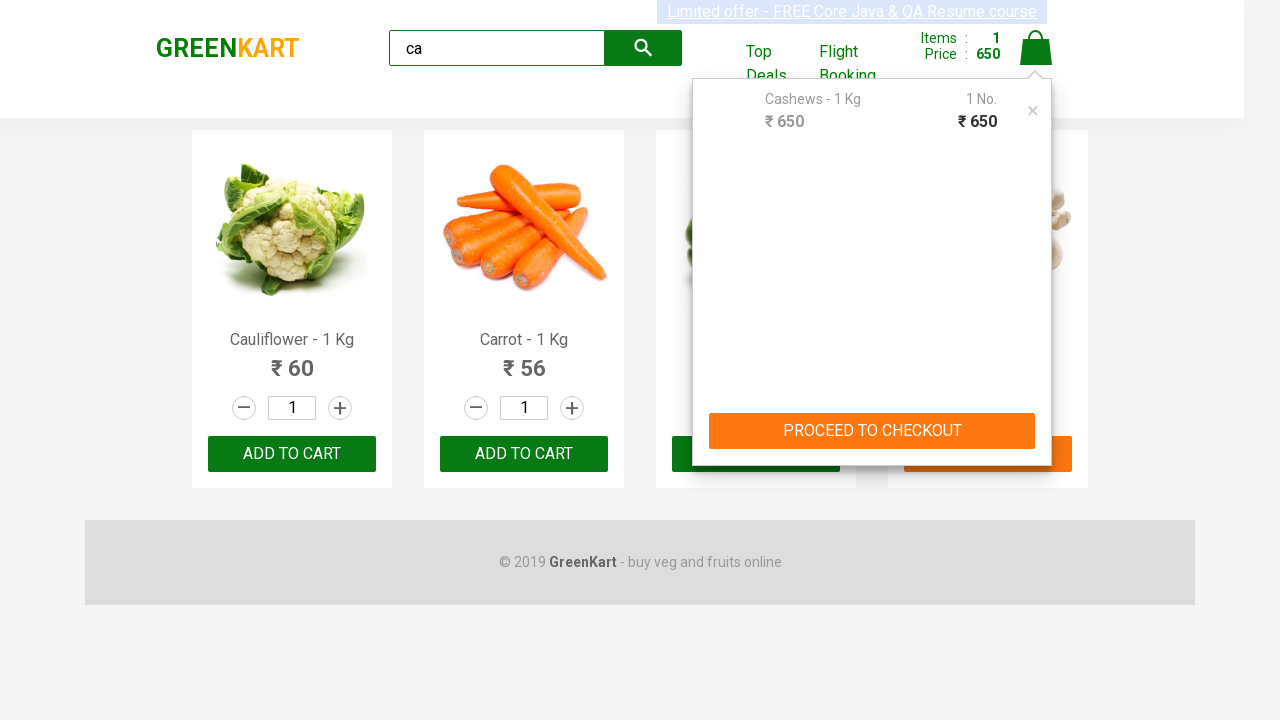

Clicked button in cart preview to proceed at (872, 431) on div.cart-preview button
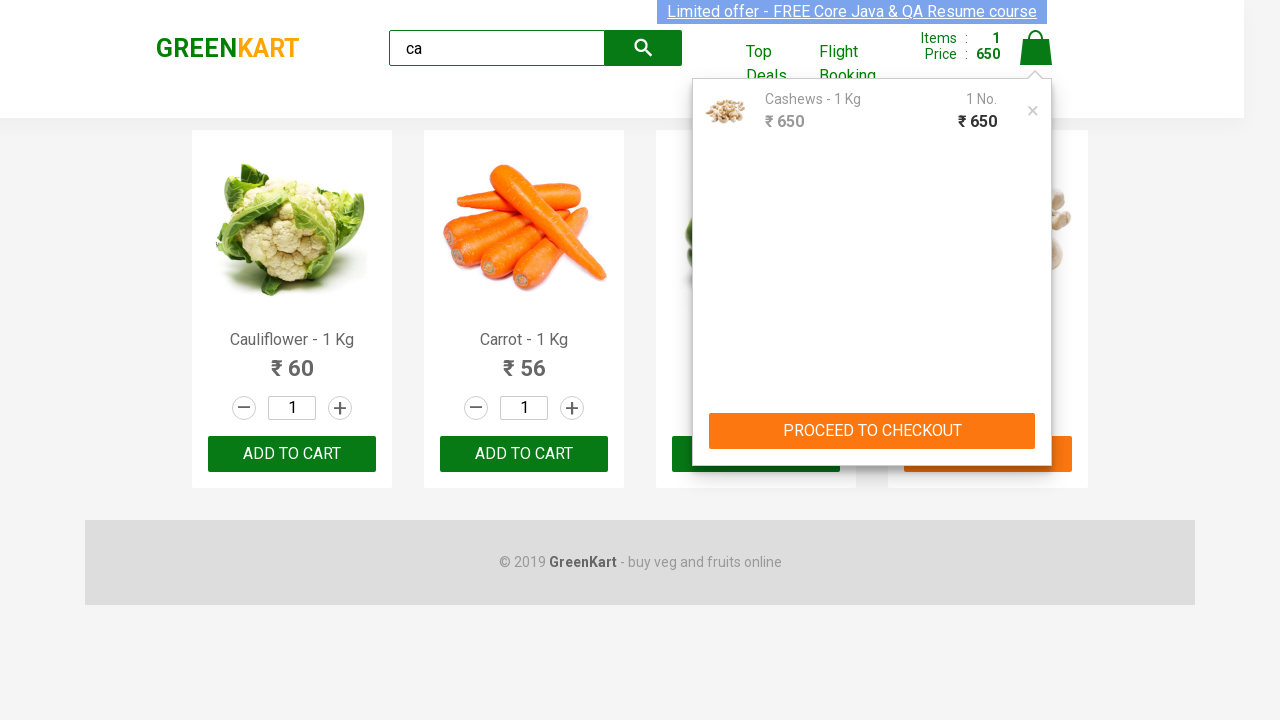

Place Order button appeared
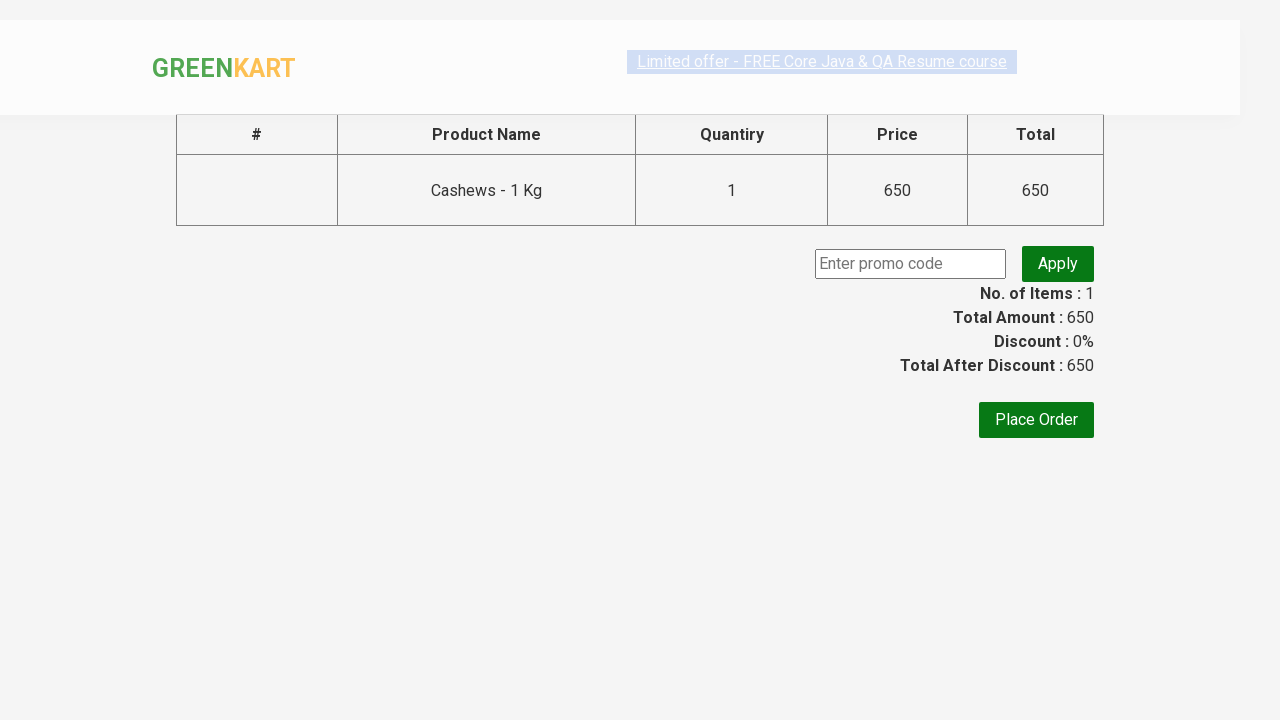

Clicked Place Order button at (1036, 420) on text=Place Order
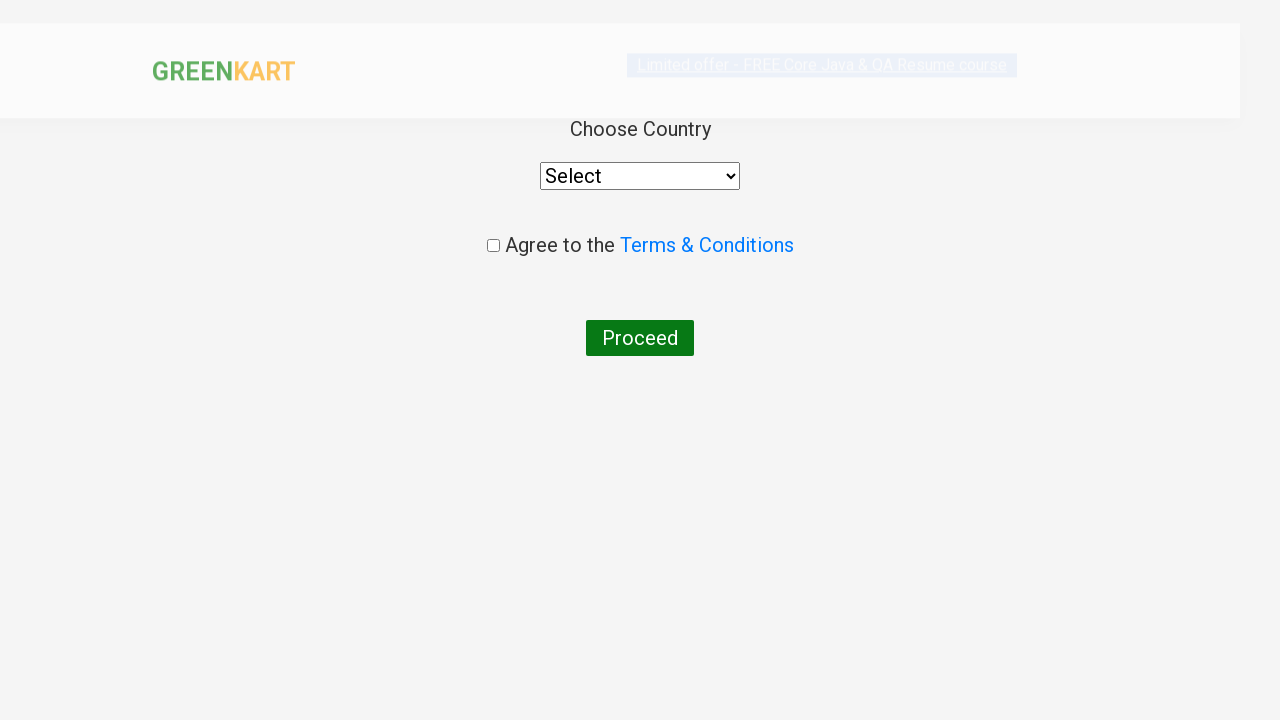

Country dropdown selector appeared
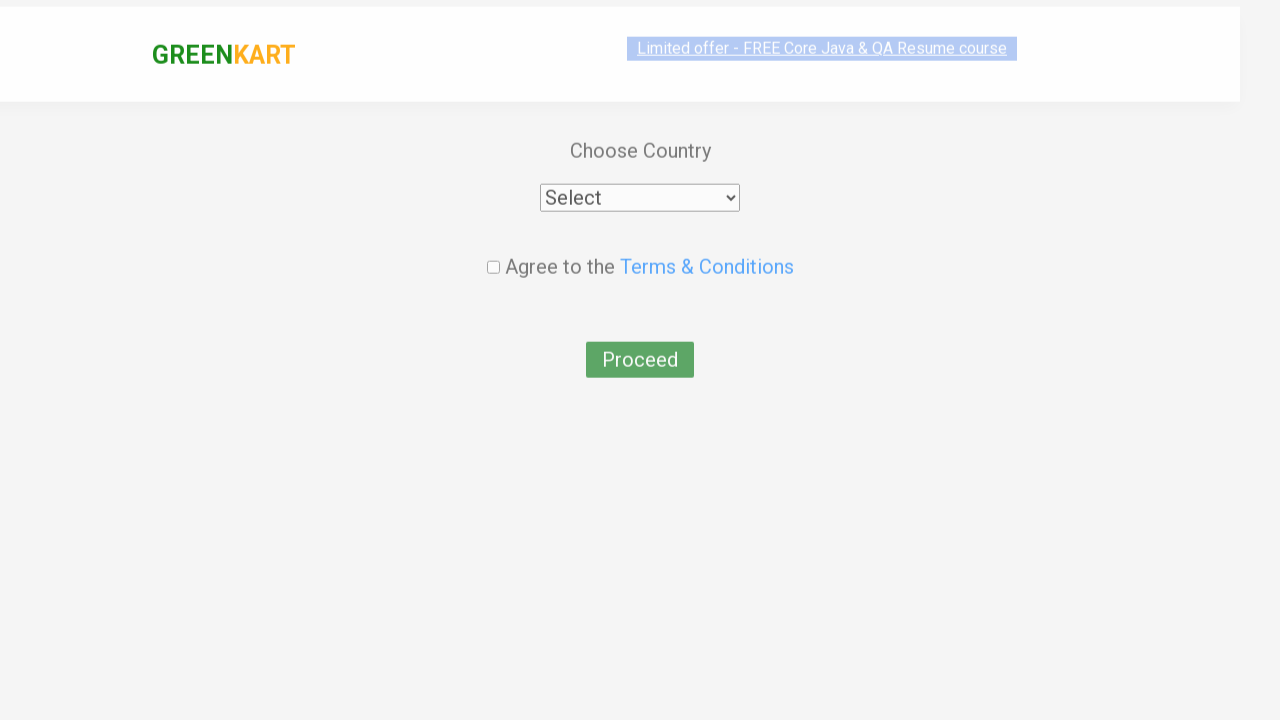

Selected Vietnam from country dropdown on div.products div select
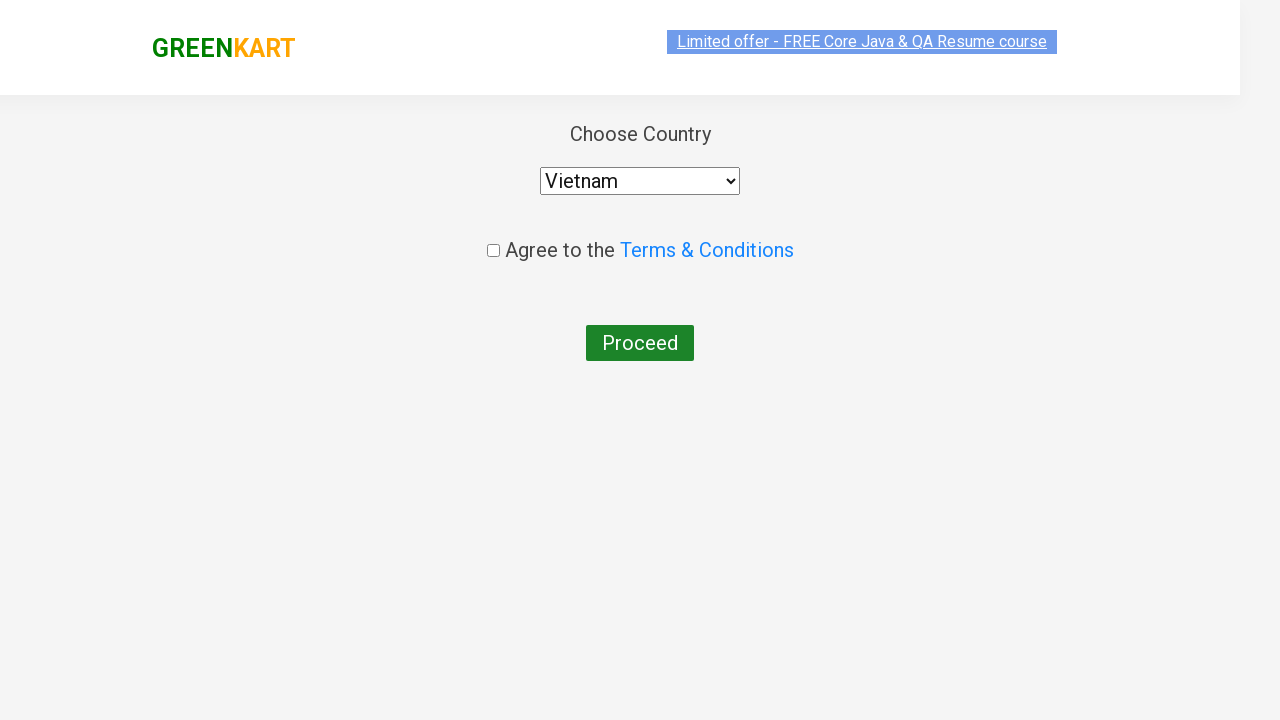

Clicked terms and conditions agreement checkbox at (493, 246) on input.chKAgree
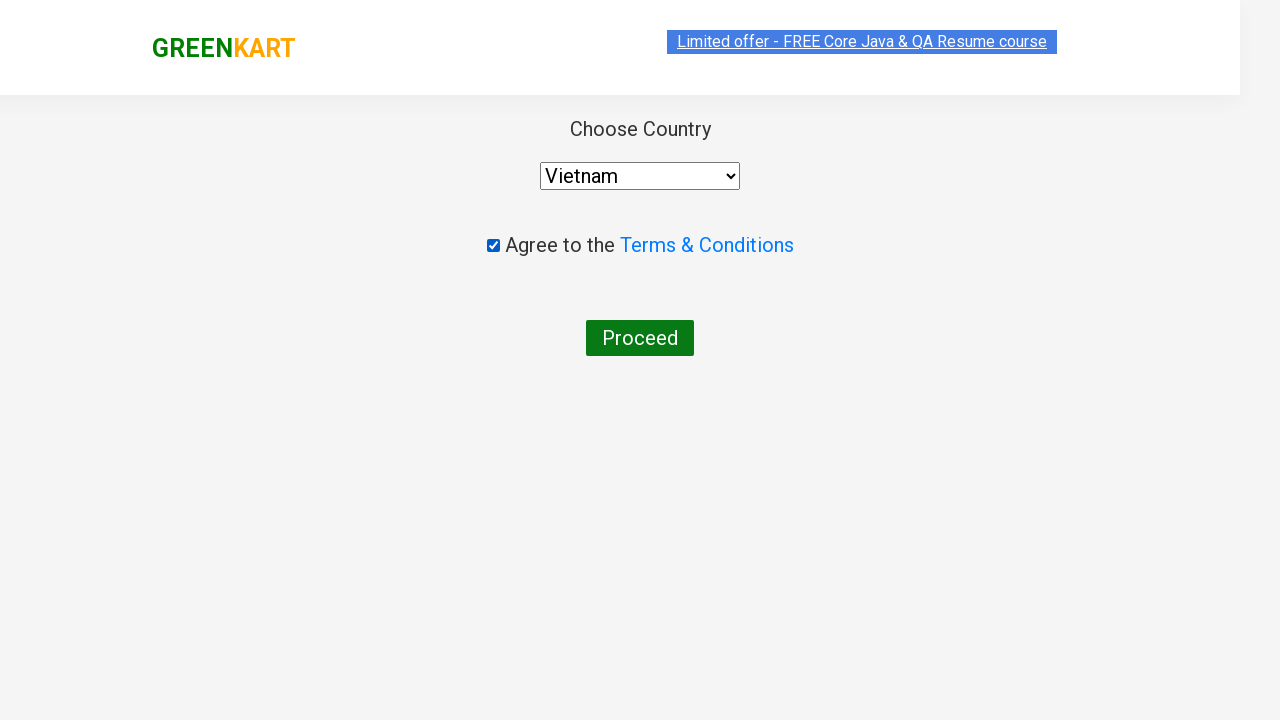

Clicked Proceed button to complete order at (640, 338) on text=Proceed
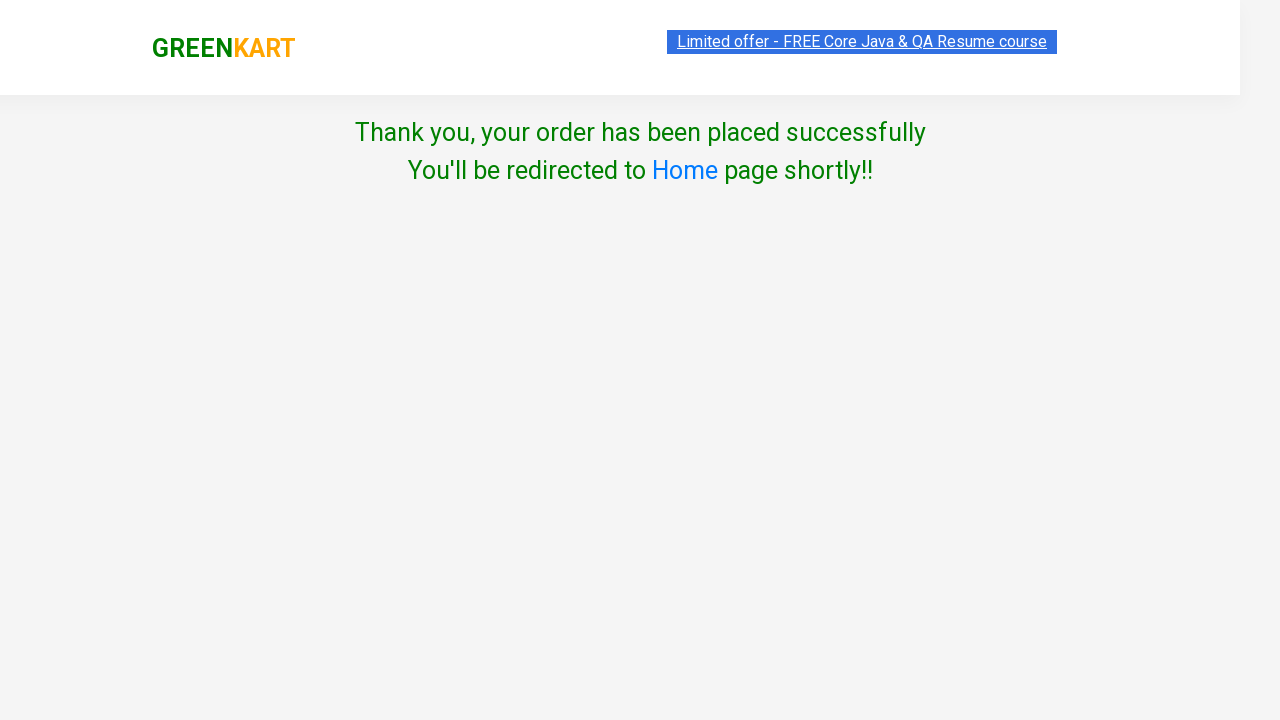

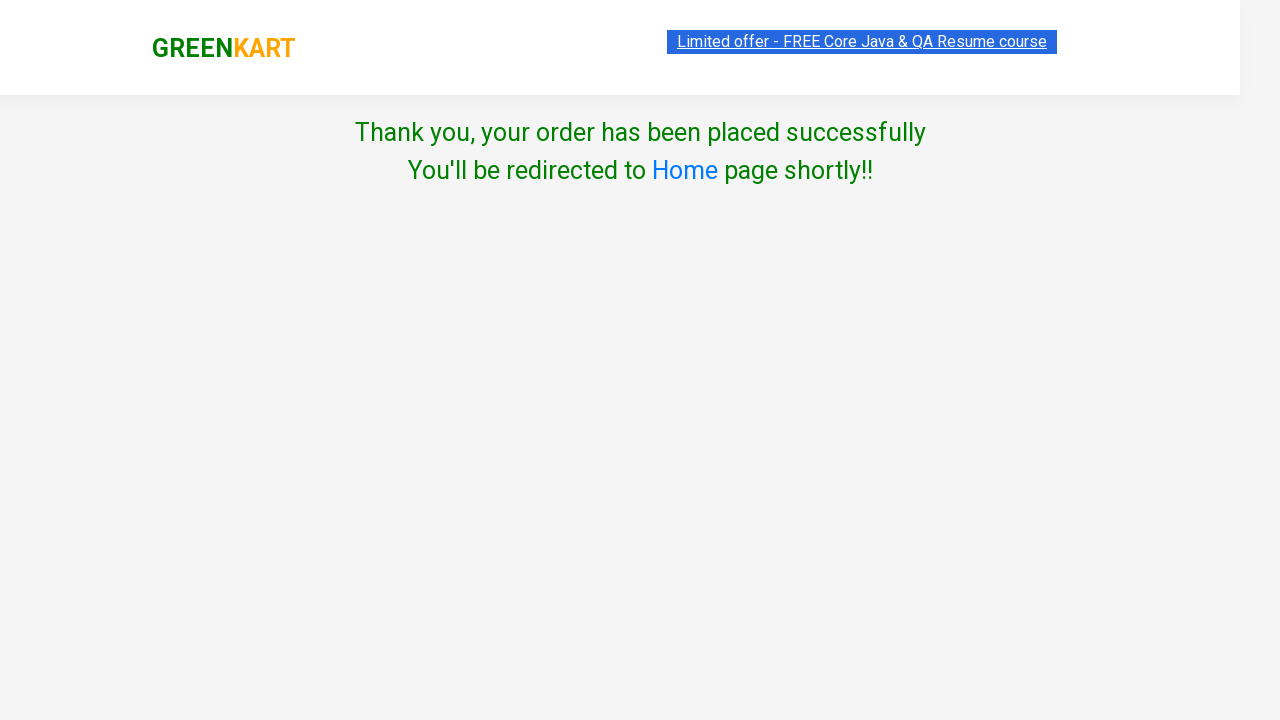